Tests AJIO e-commerce site by searching for bags, applying filters for men's fashion bags, and verifying the products are displayed correctly

Starting URL: https://www.ajio.com/

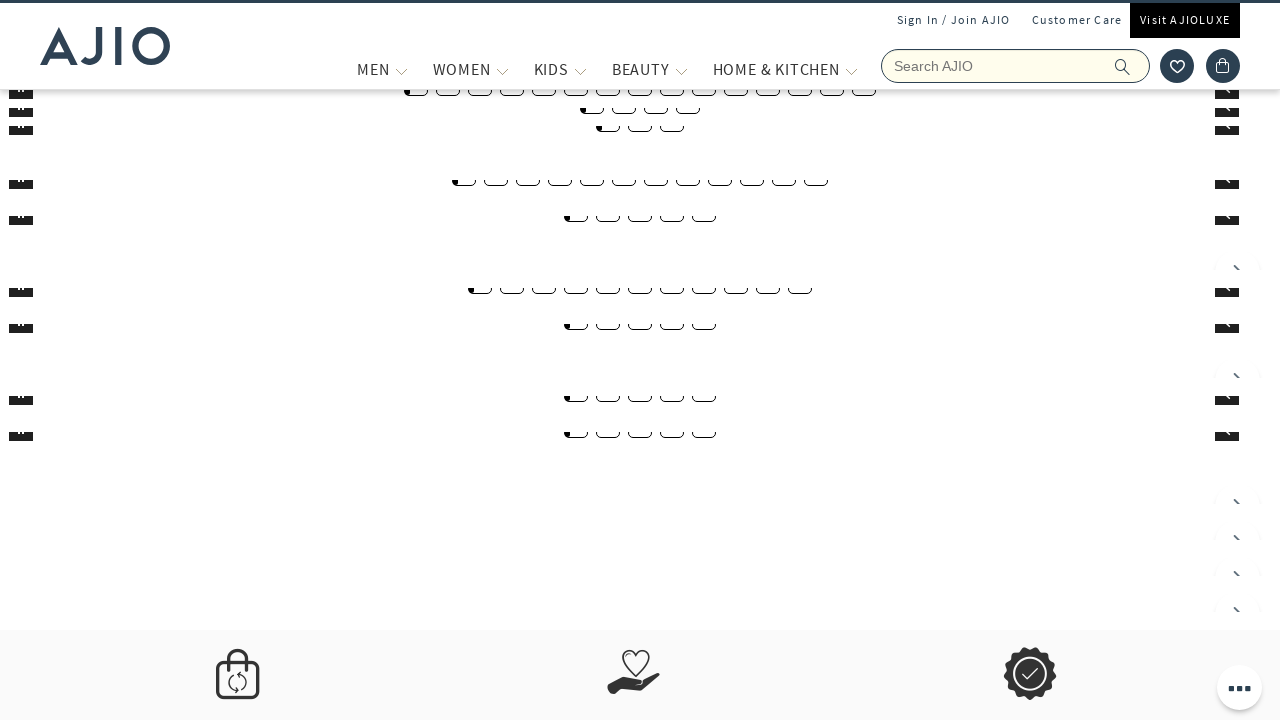

Filled search field with 'bags' on input[name='searchVal']
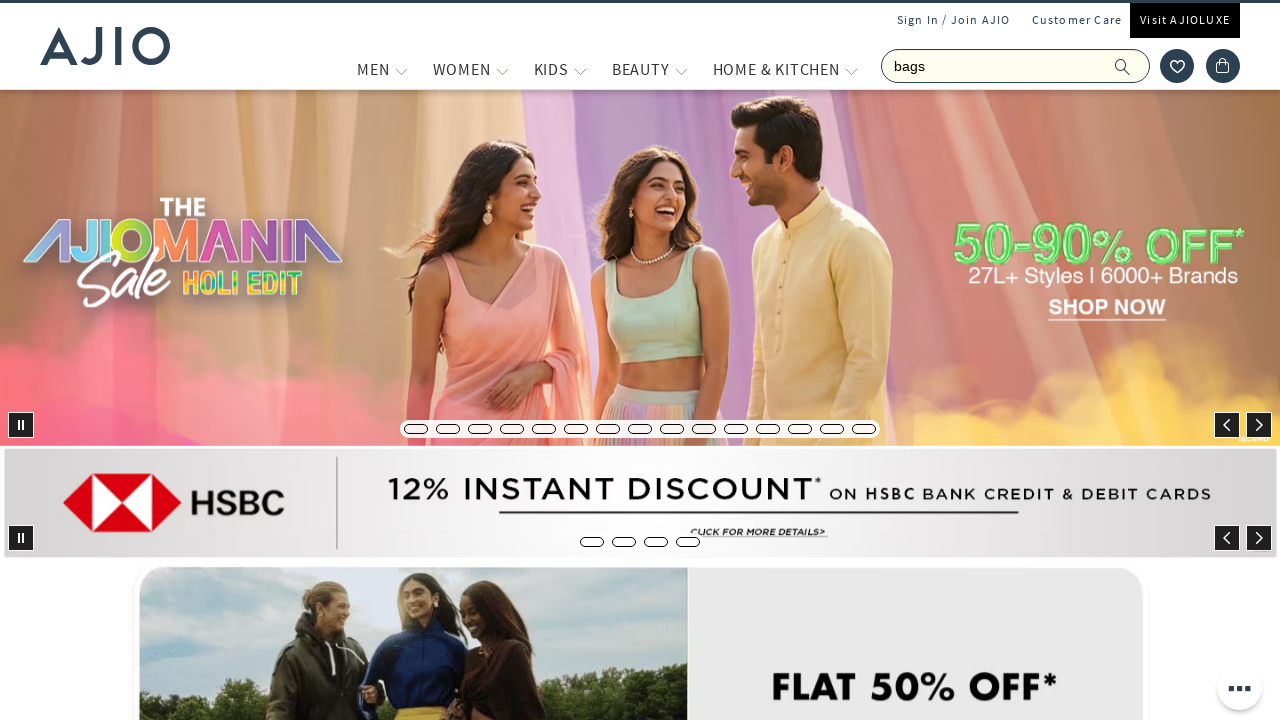

Pressed Enter to search for bags on input[name='searchVal']
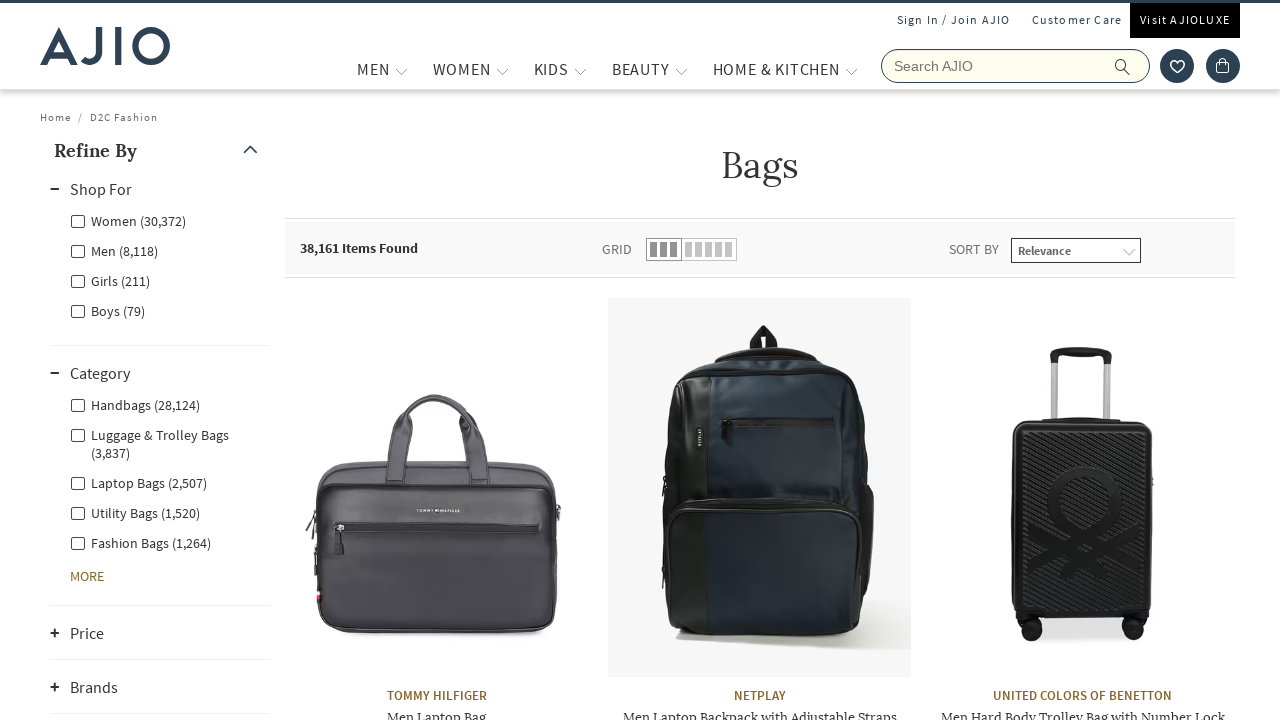

Search results loaded and Men filter became available
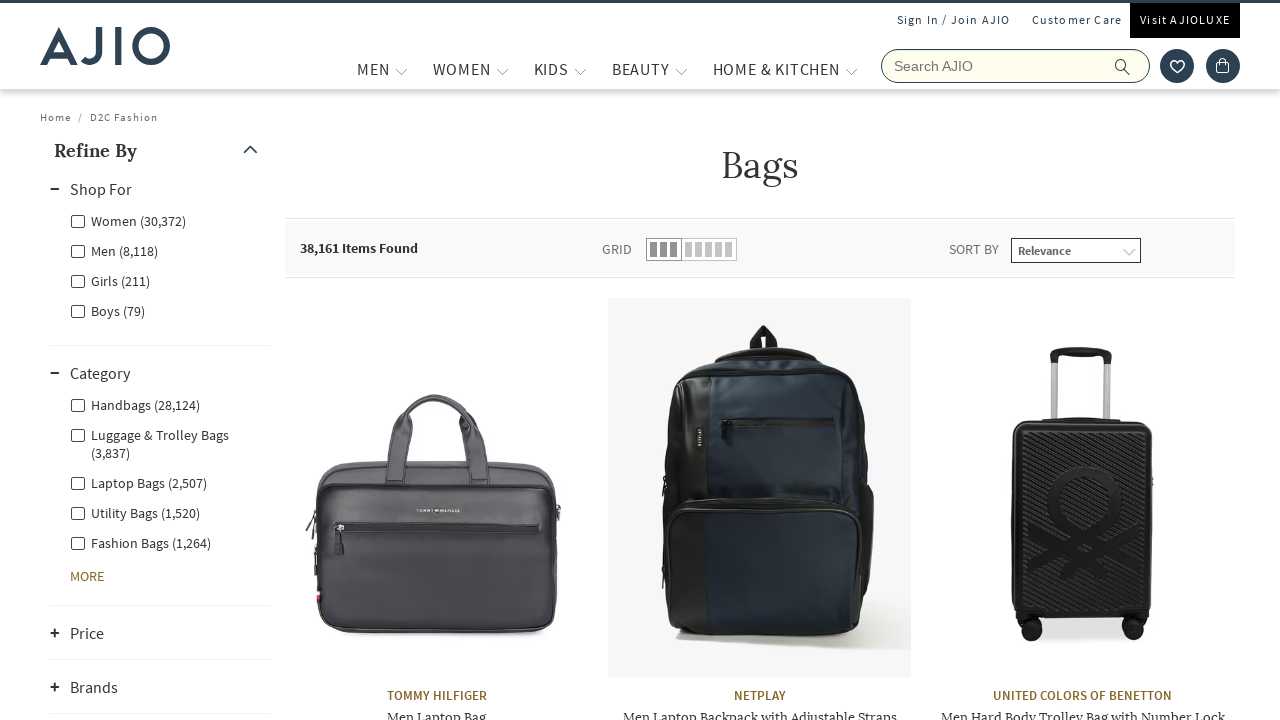

Clicked on Men filter at (114, 250) on xpath=//div[@class='facet-linkfref ']//input[@value='Men']/following-sibling::la
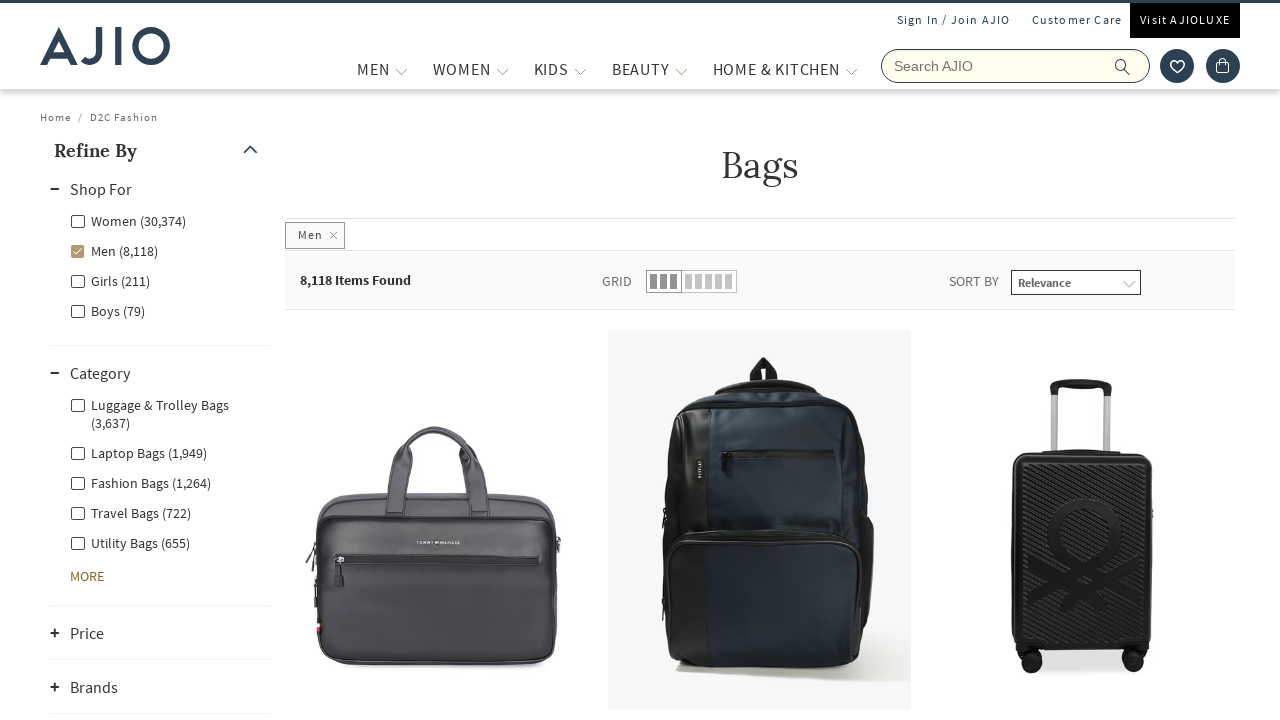

Waited 2 seconds for Men filter to apply
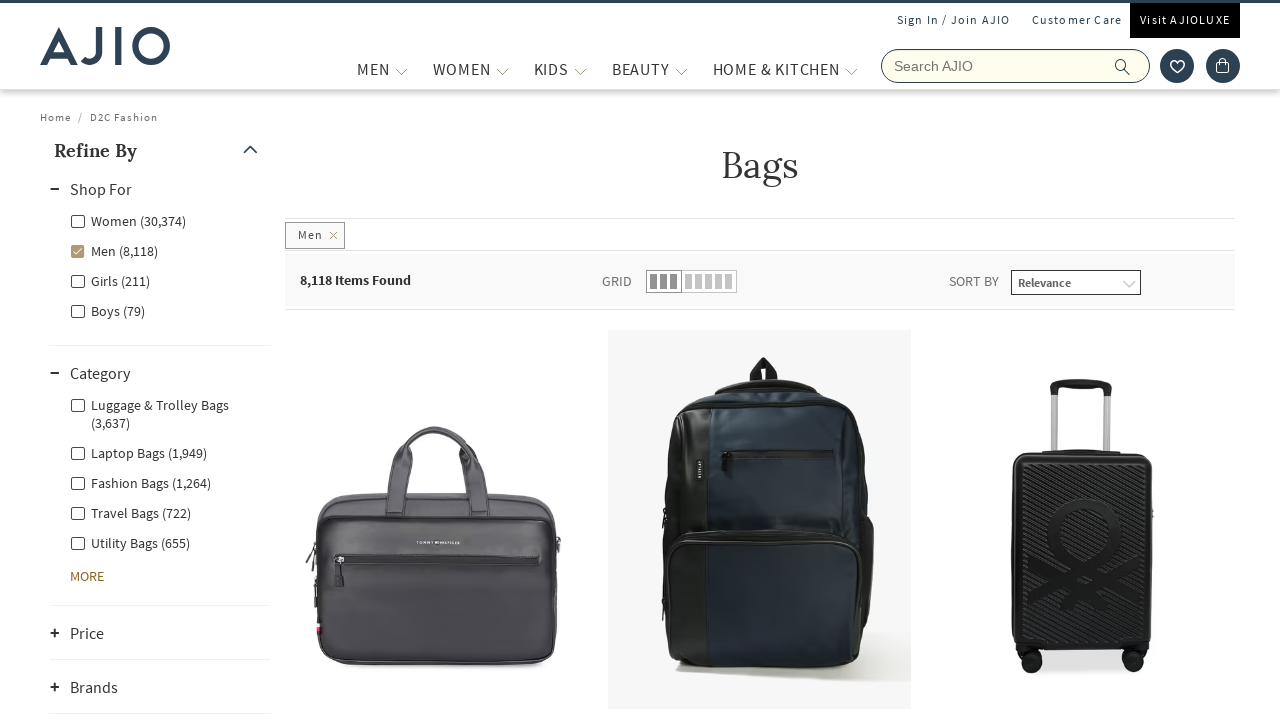

Clicked on Men - Fashion Bags subcategory at (140, 482) on xpath=//div[@class='facet-linkhead']/label[@for='Men - Fashion Bags']
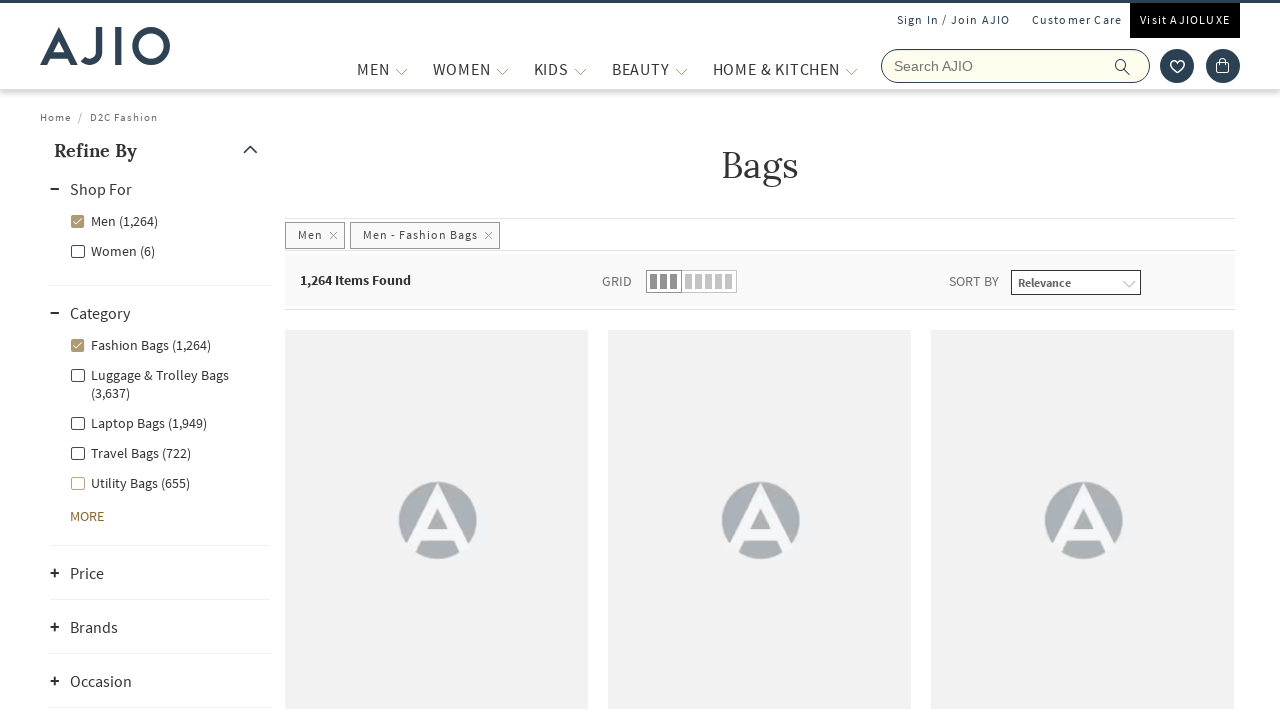

Waited 2 seconds for Fashion Bags filter to apply
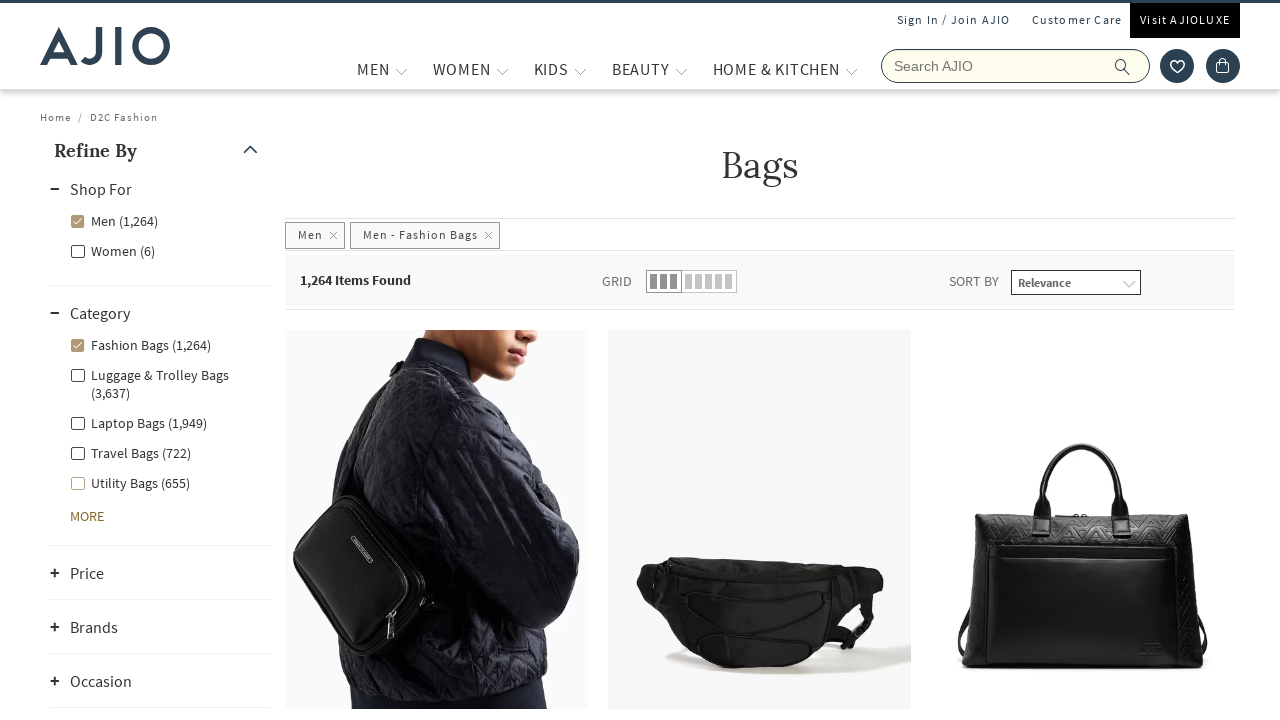

Verified items count is displayed
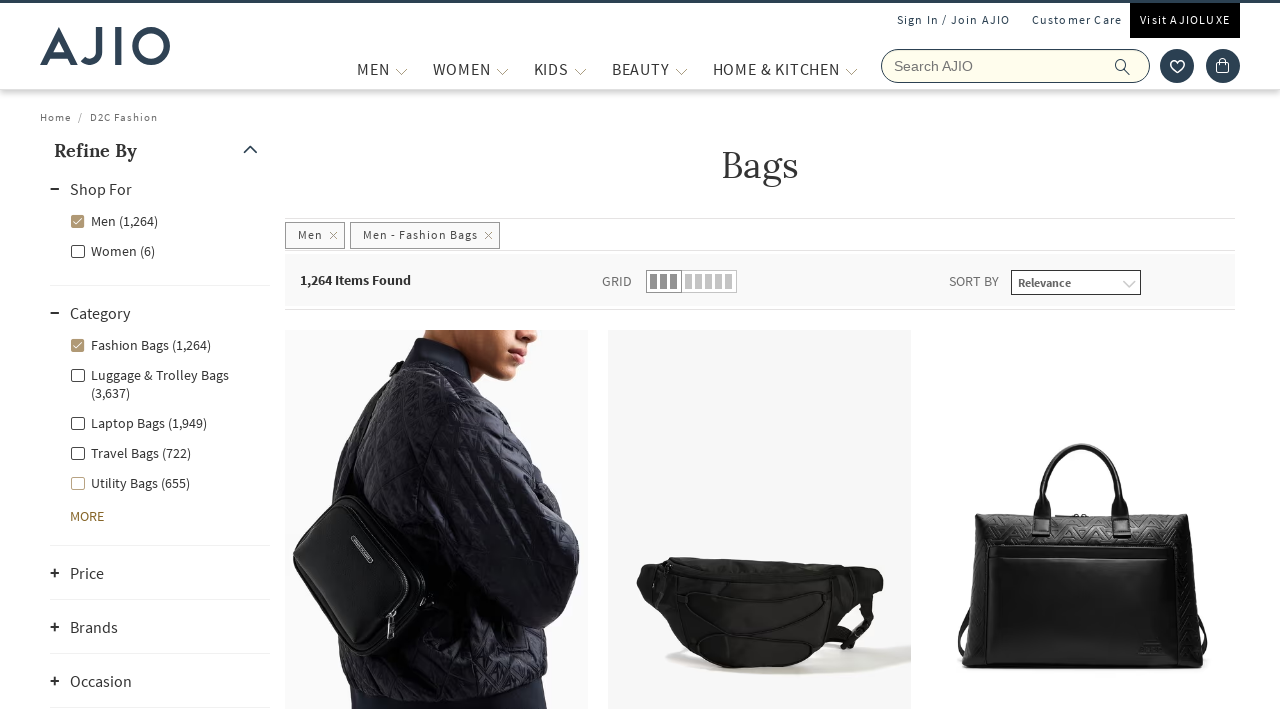

Verified brand names are displayed
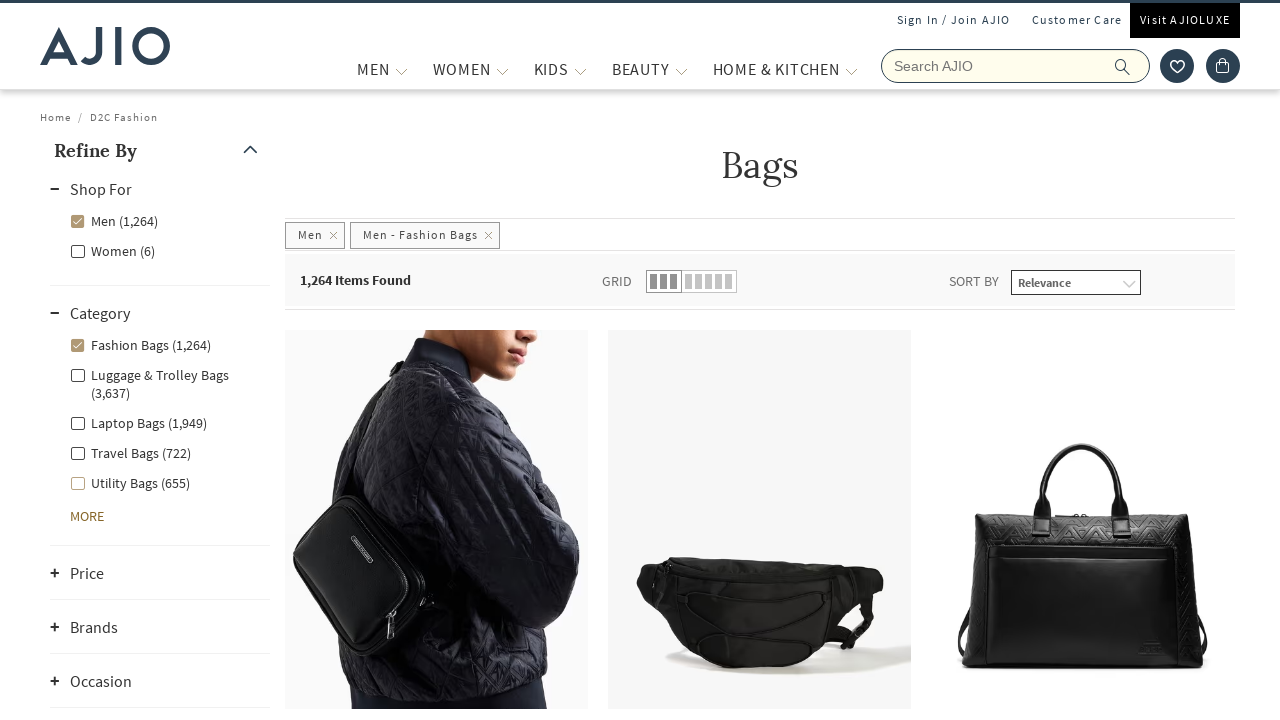

Verified bag names are displayed
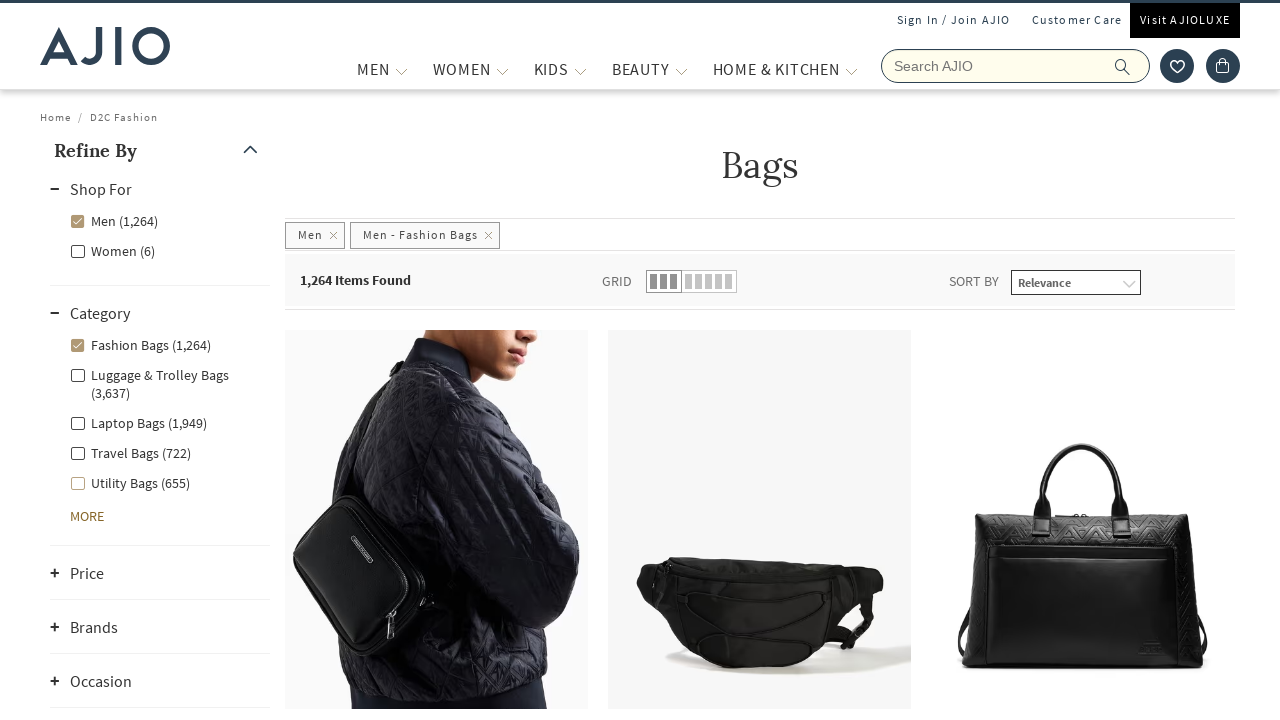

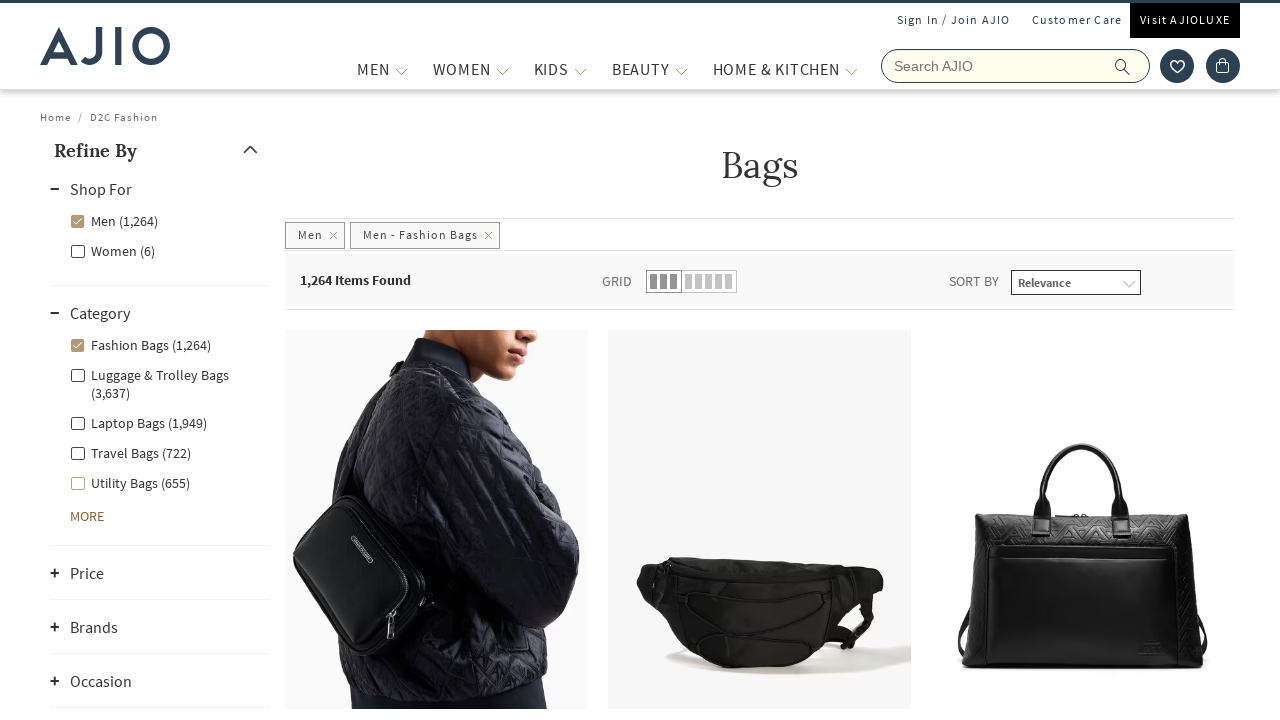